Solves a math captcha by extracting a value from an element attribute, calculating the result, and submitting the form with checkbox and radio selections

Starting URL: http://suninjuly.github.io/get_attribute.html

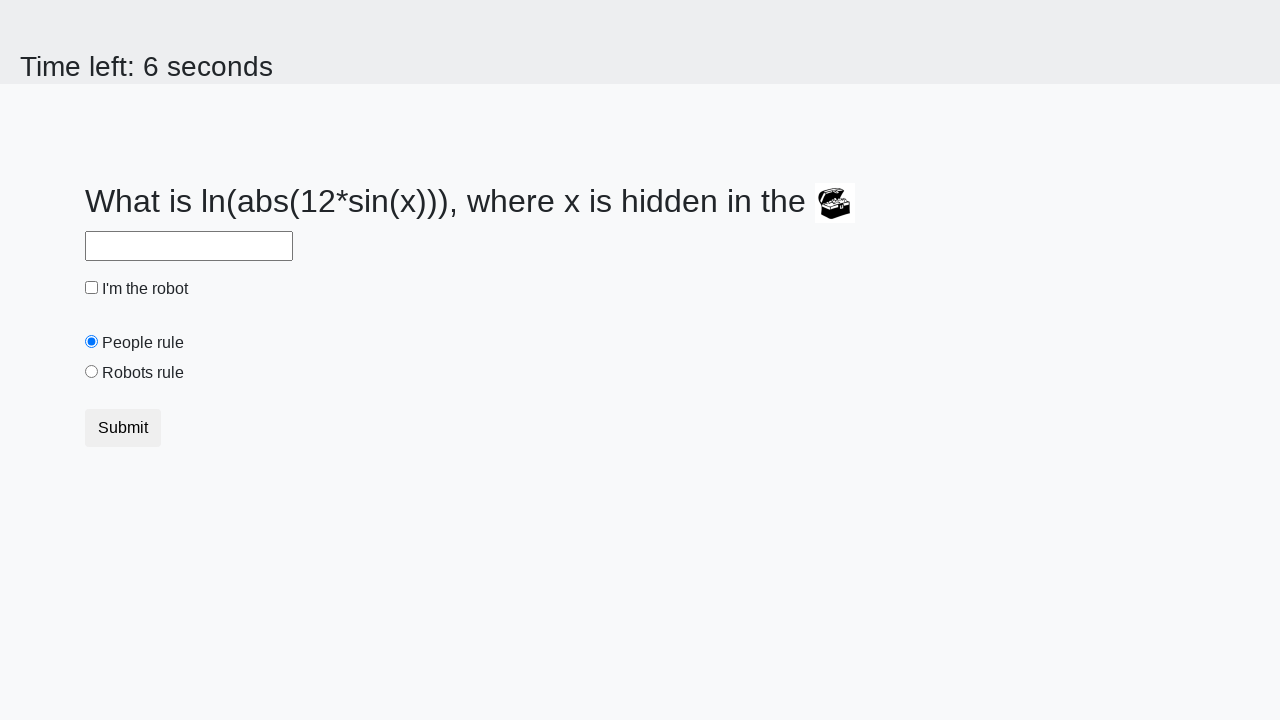

Retrieved valuex attribute from treasure element
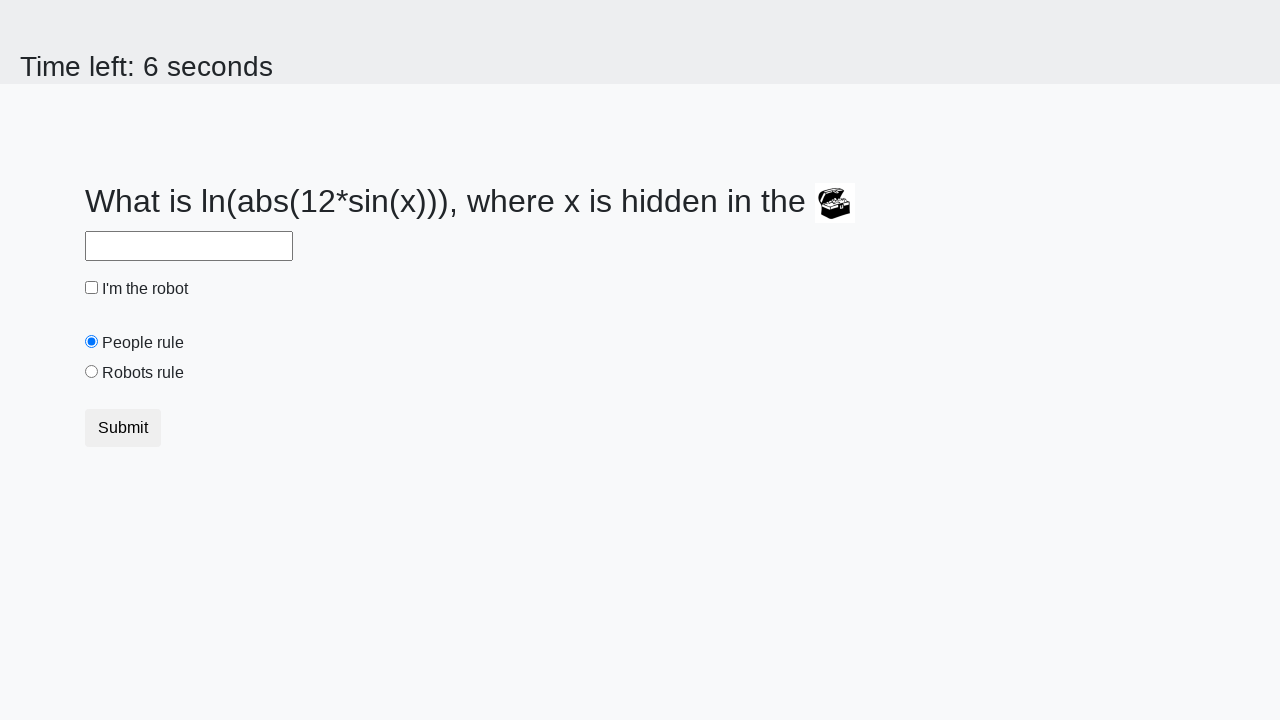

Calculated math captcha result using logarithm and sine functions
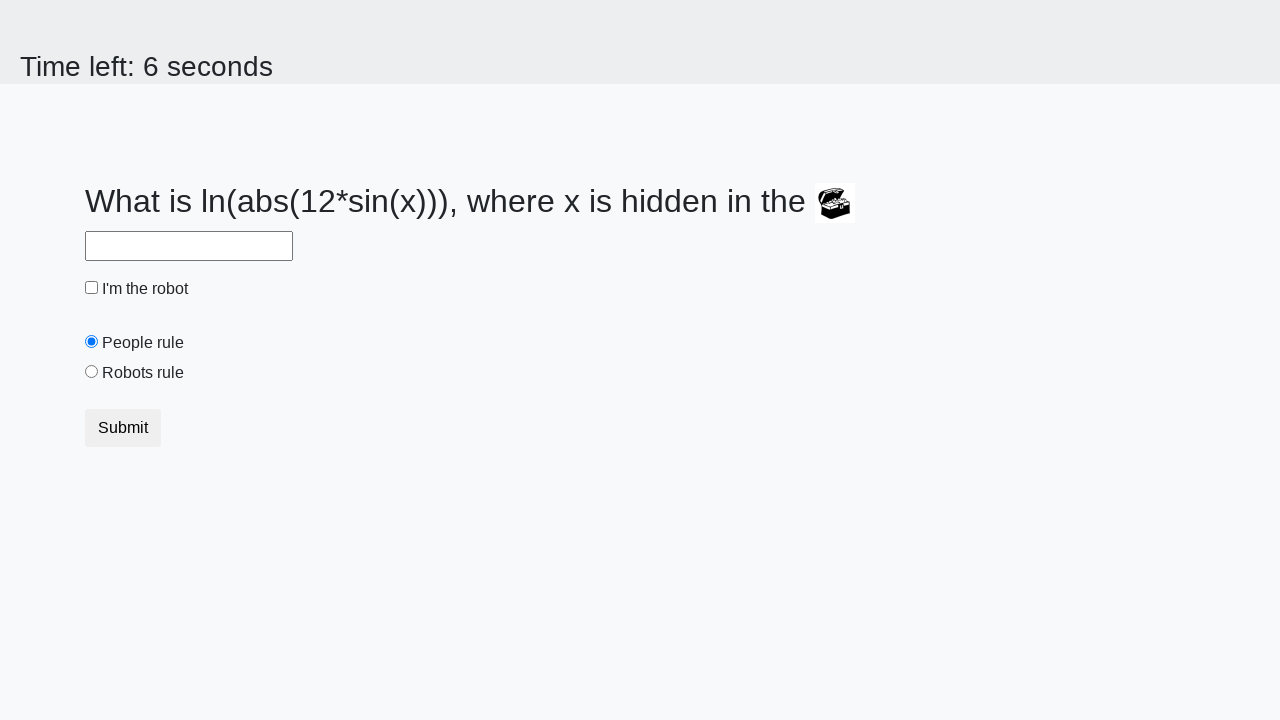

Filled answer field with calculated result on #answer
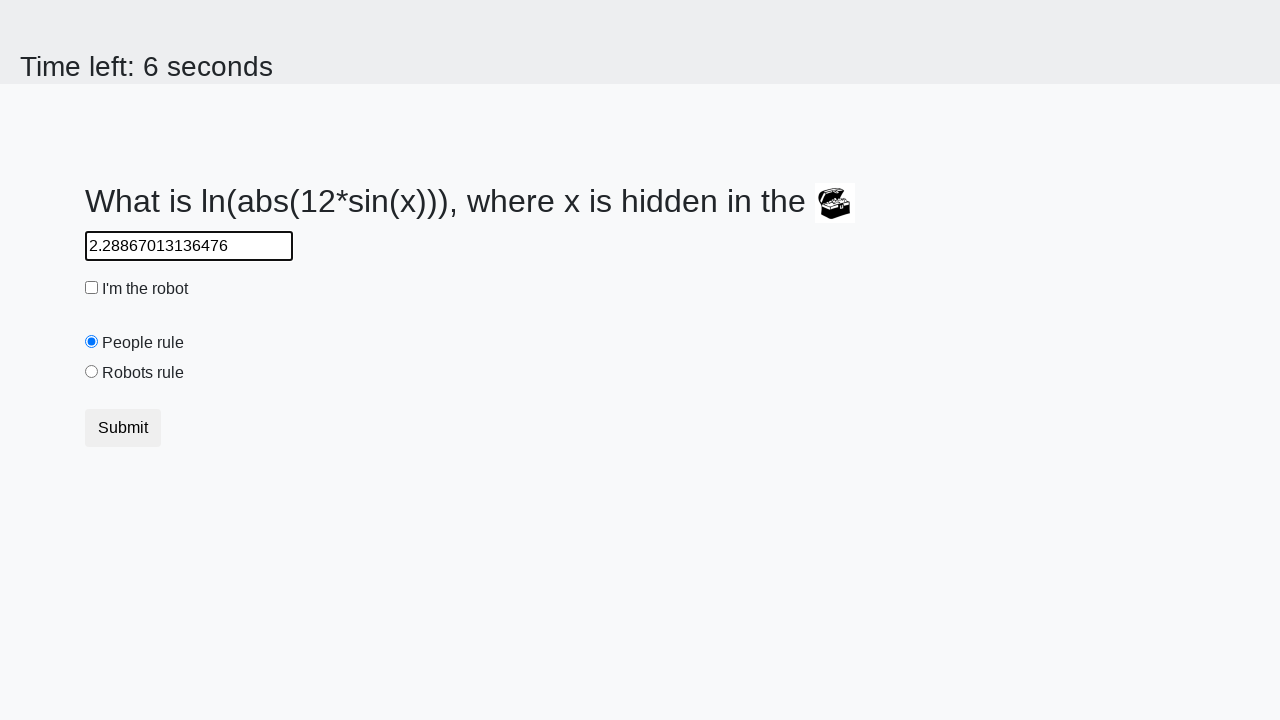

Clicked robot checkbox at (92, 288) on #robotCheckbox
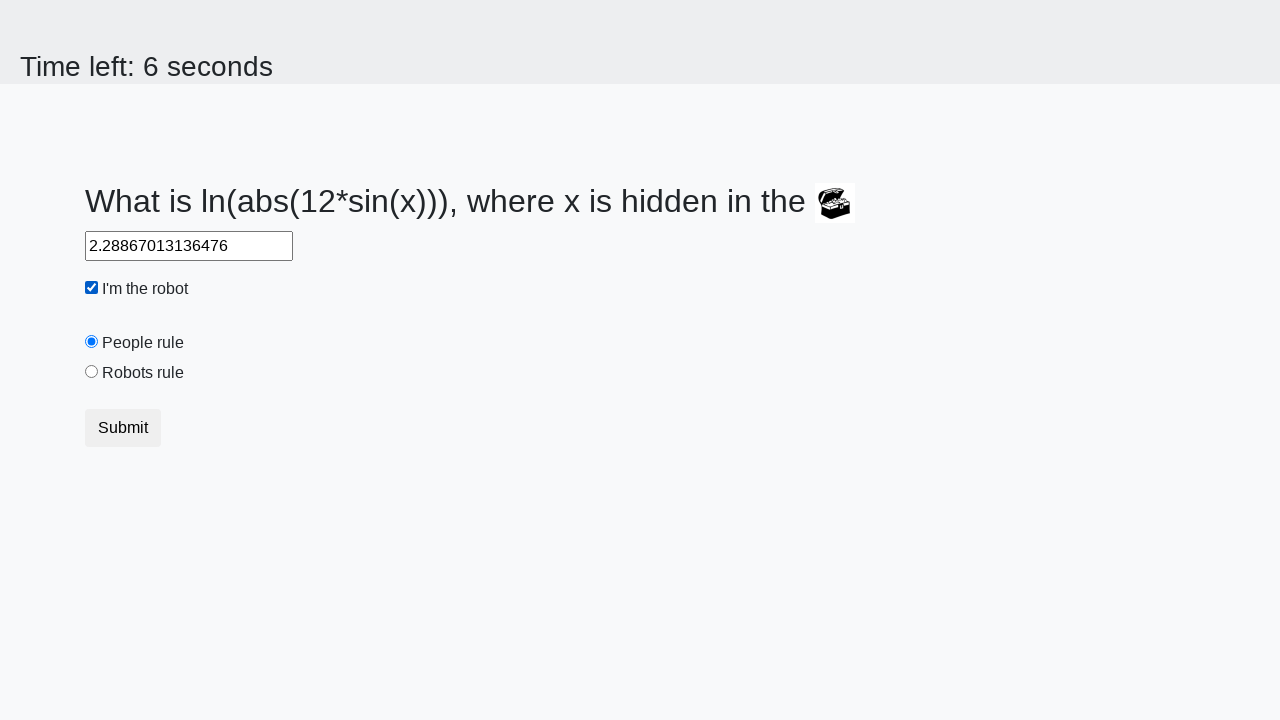

Selected robots rule radio button at (92, 372) on #robotsRule
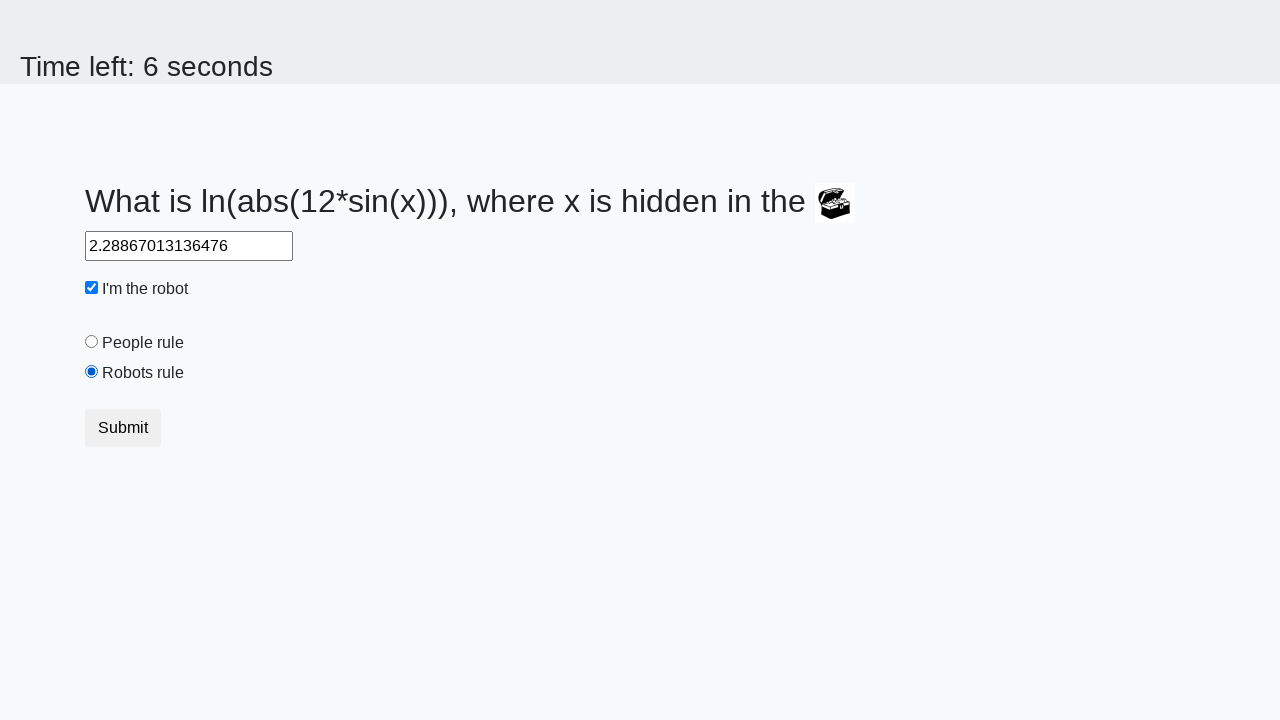

Submitted the form at (123, 428) on .btn
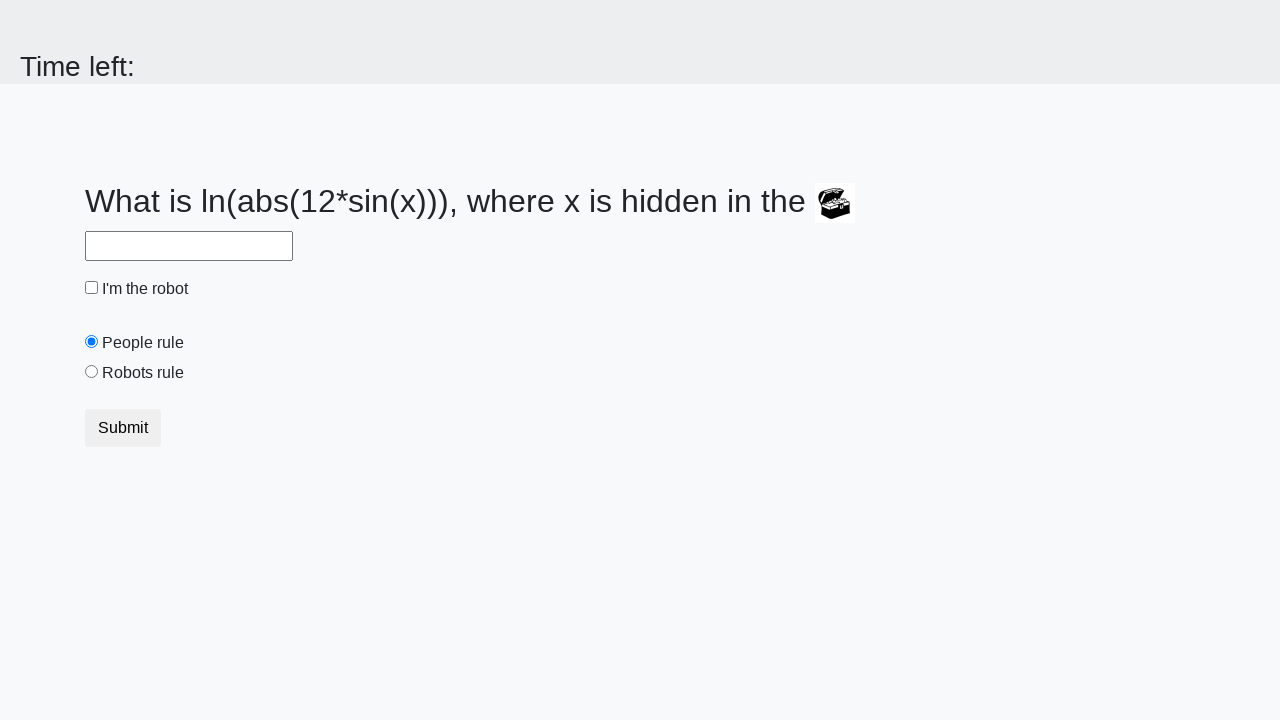

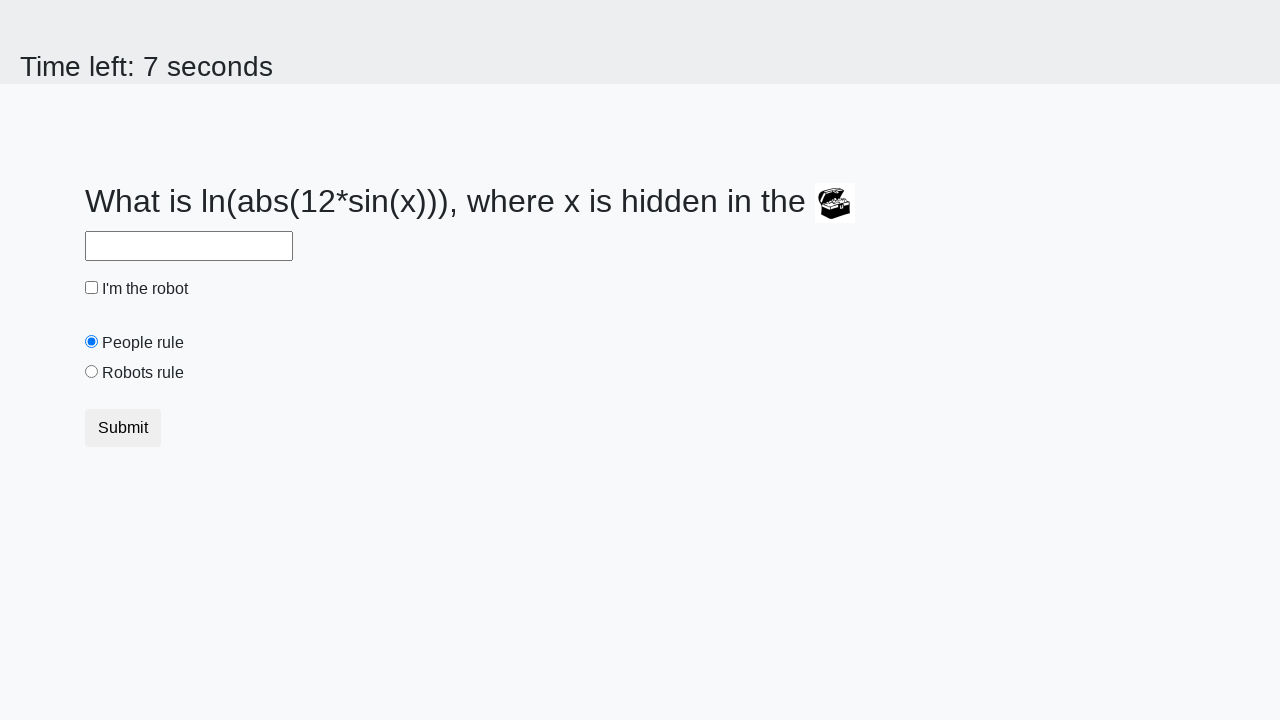